Tests that the currently selected filter link is highlighted

Starting URL: https://demo.playwright.dev/todomvc

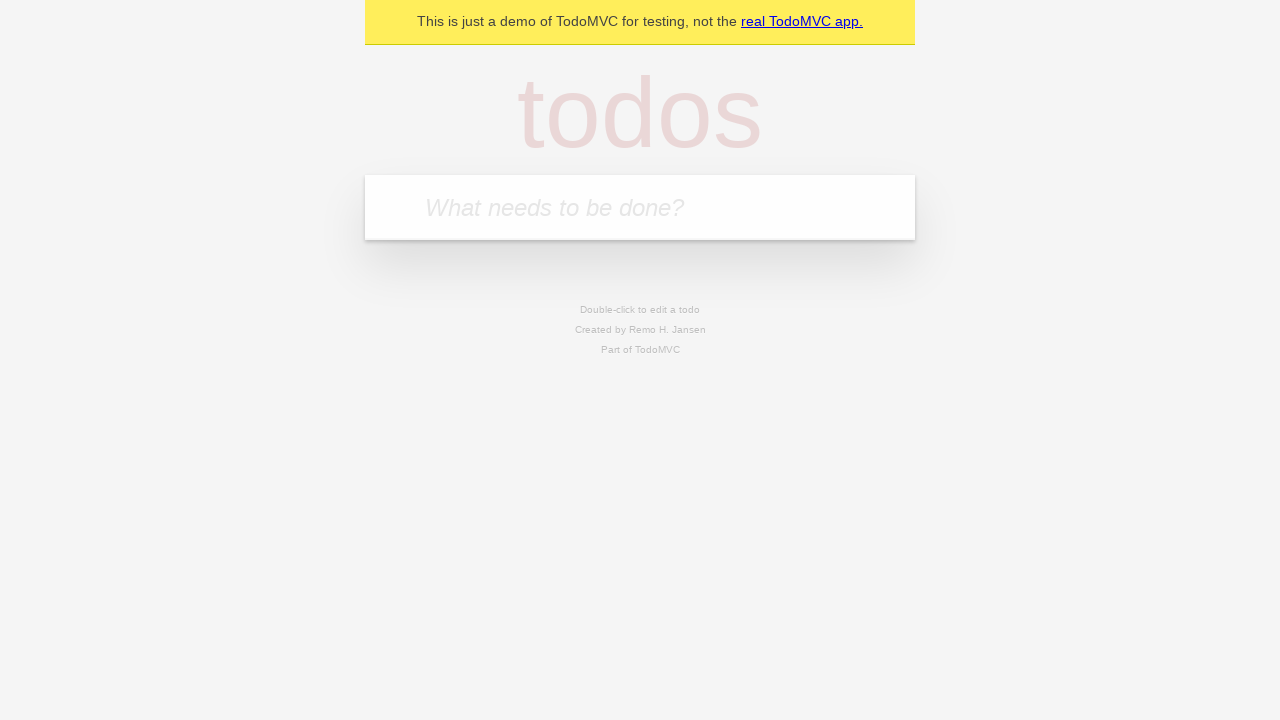

Filled todo input with 'buy some cheese' on internal:attr=[placeholder="What needs to be done?"i]
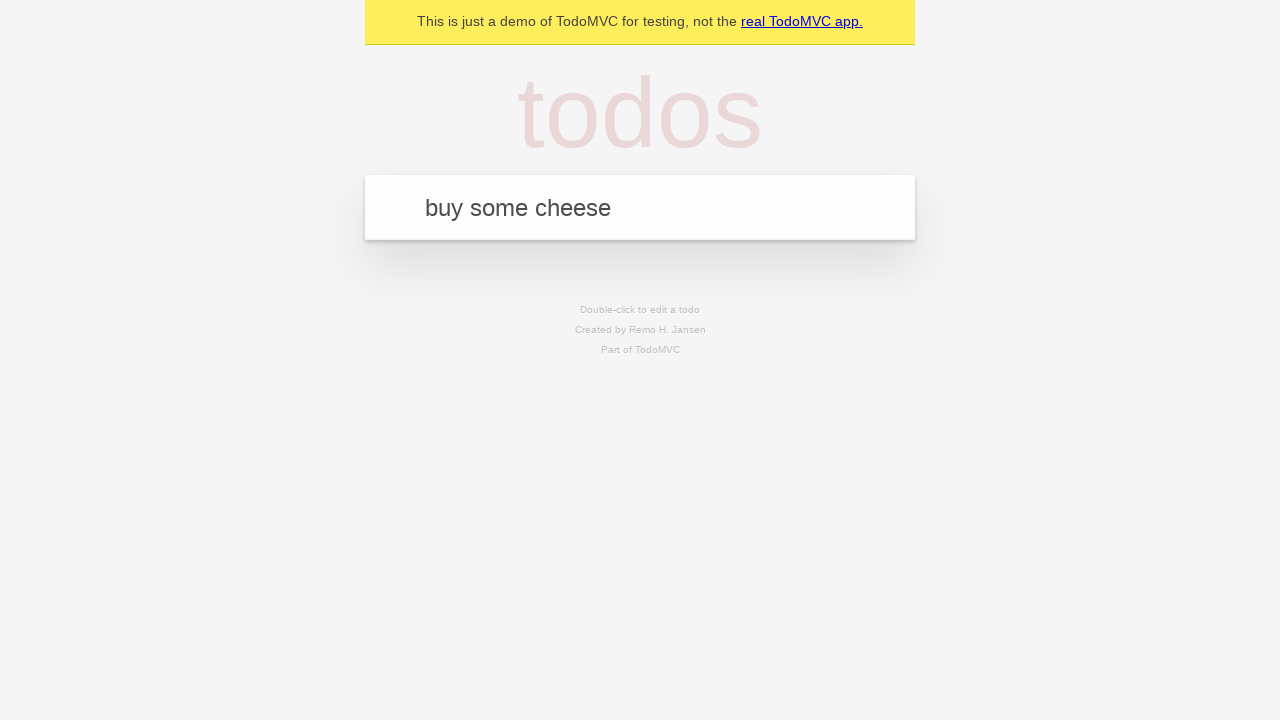

Pressed Enter to create first todo on internal:attr=[placeholder="What needs to be done?"i]
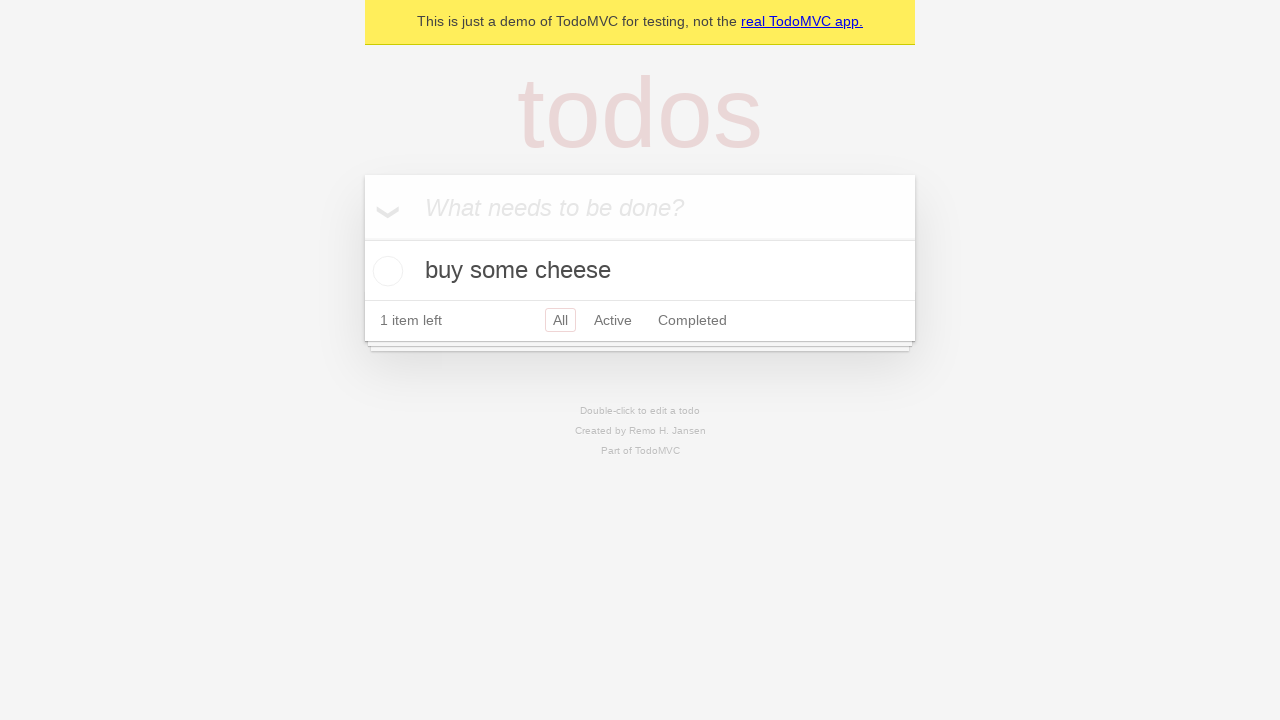

Filled todo input with 'feed the cat' on internal:attr=[placeholder="What needs to be done?"i]
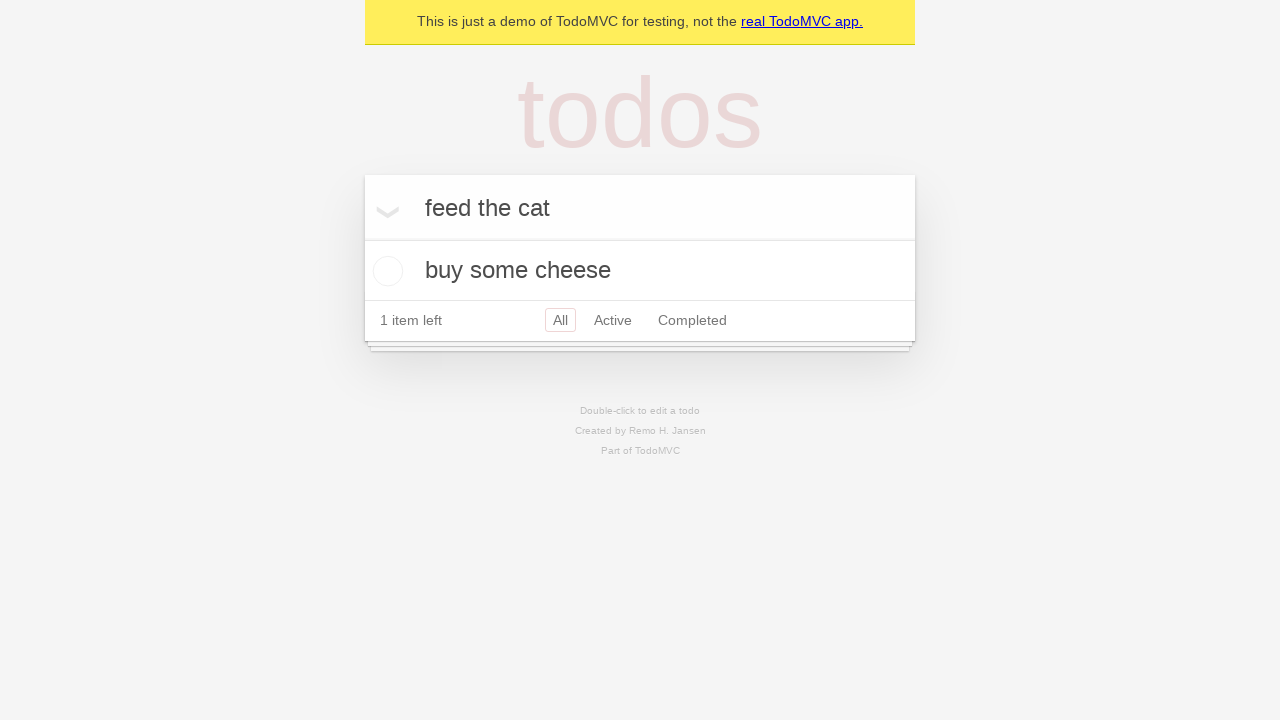

Pressed Enter to create second todo on internal:attr=[placeholder="What needs to be done?"i]
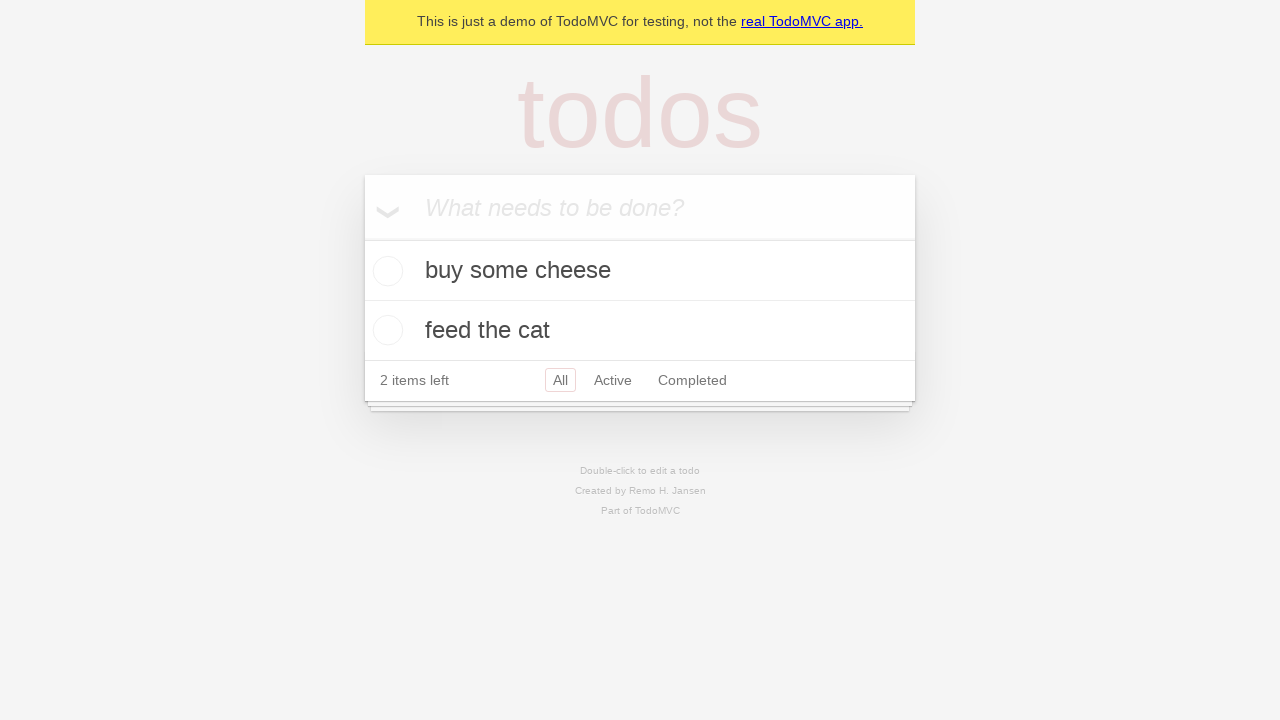

Filled todo input with 'book a doctors appointment' on internal:attr=[placeholder="What needs to be done?"i]
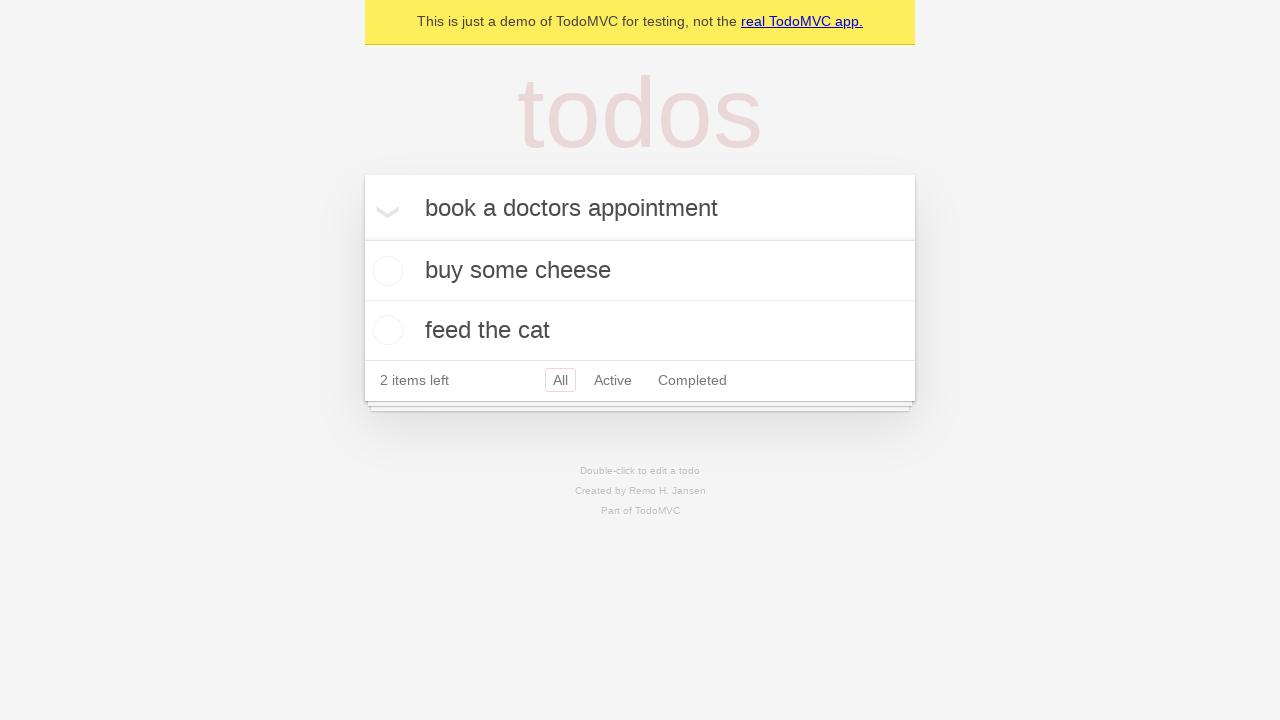

Pressed Enter to create third todo on internal:attr=[placeholder="What needs to be done?"i]
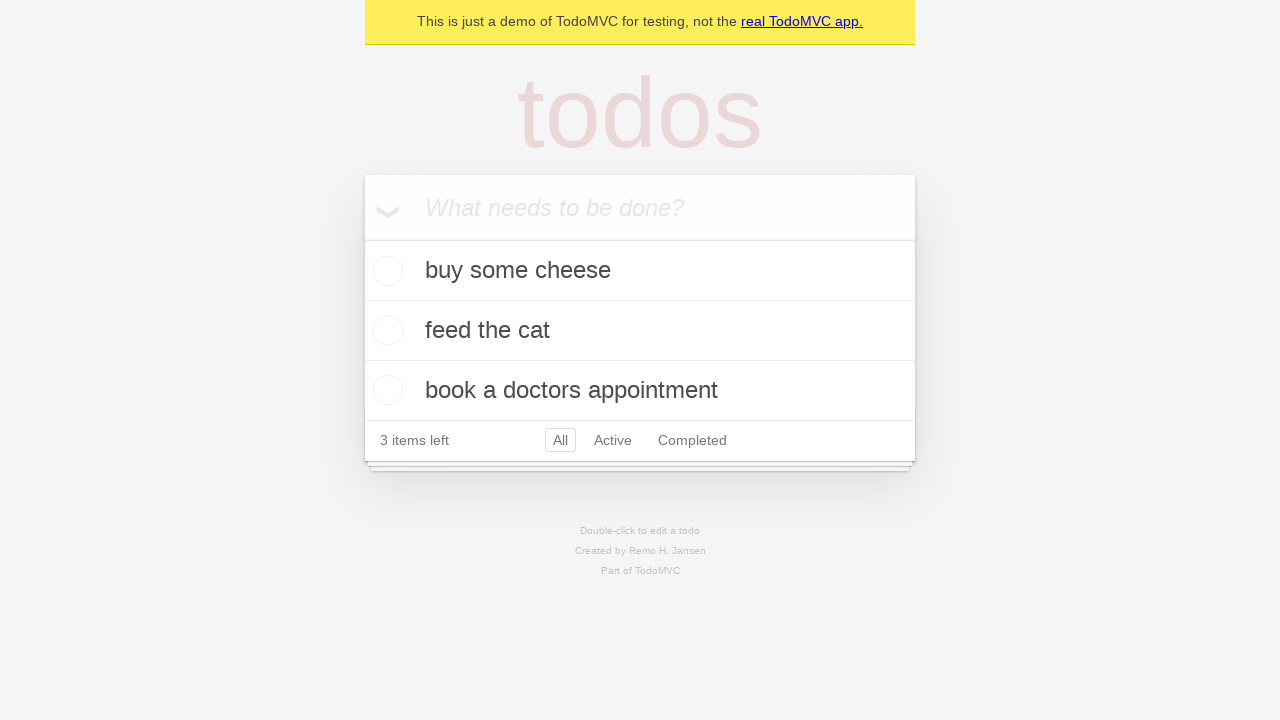

Clicked Active filter link at (613, 440) on internal:role=link[name="Active"i]
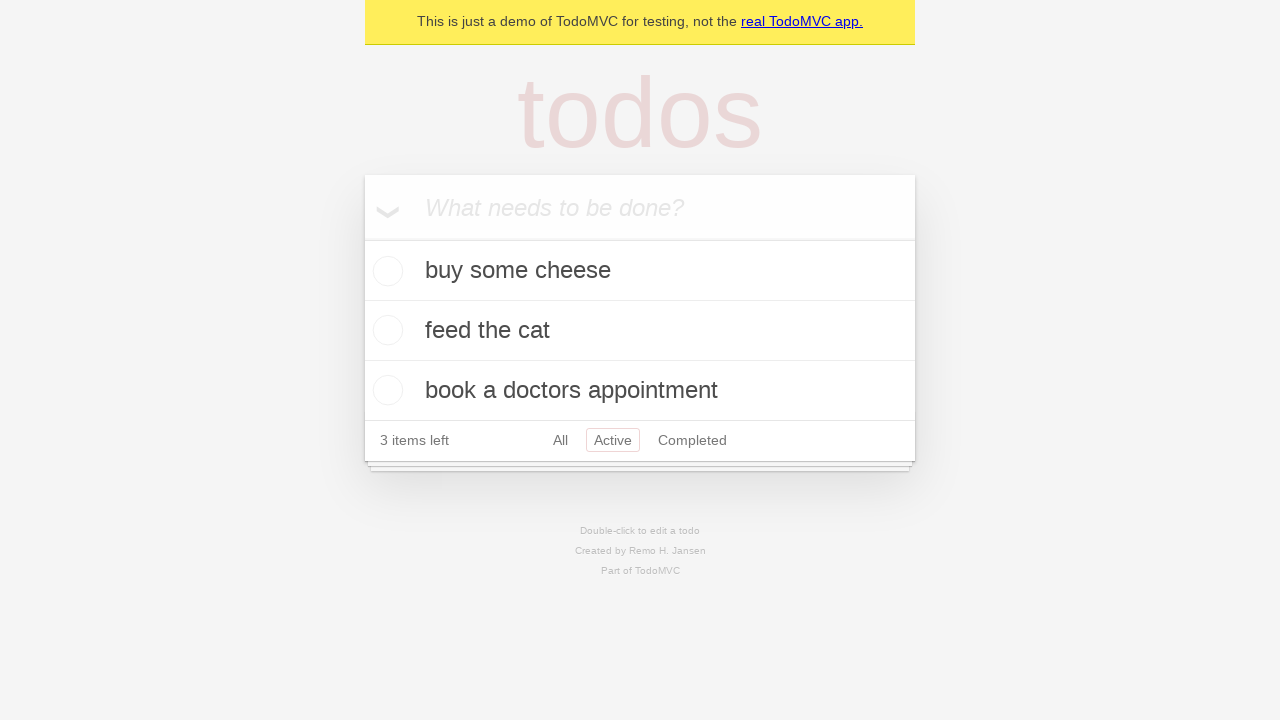

Clicked Completed filter link to verify it gets highlighted at (692, 440) on internal:role=link[name="Completed"i]
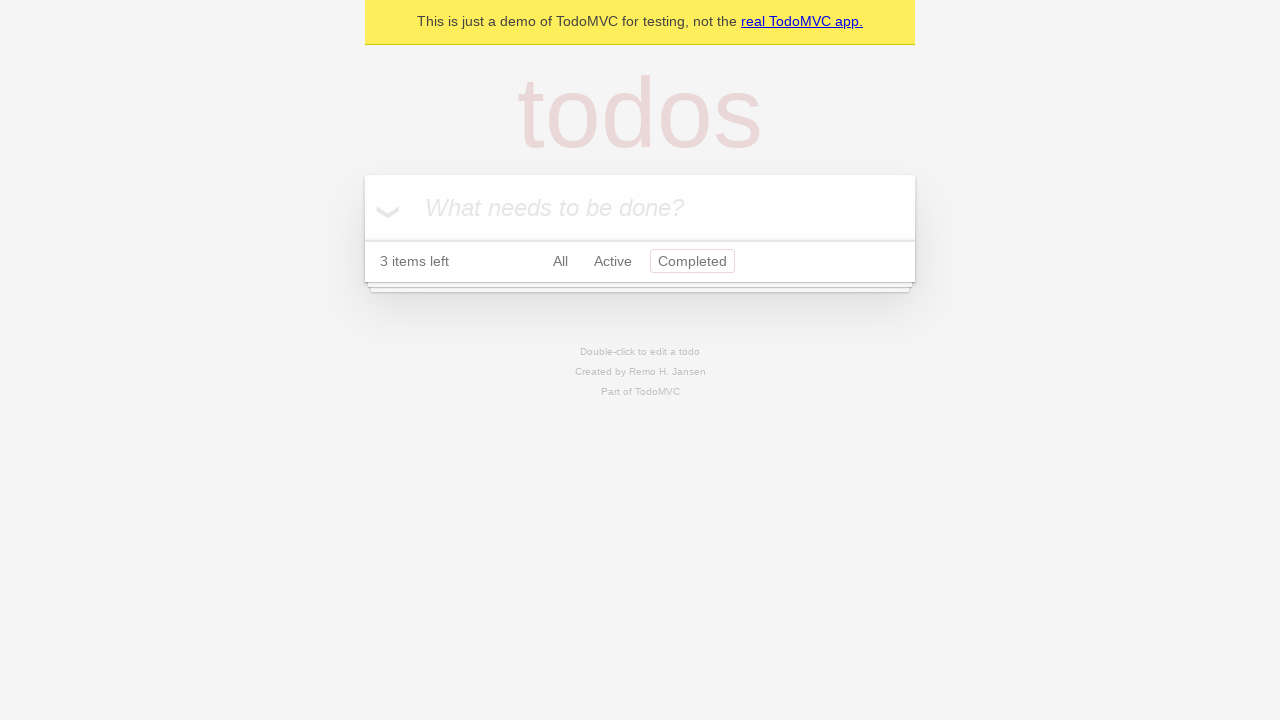

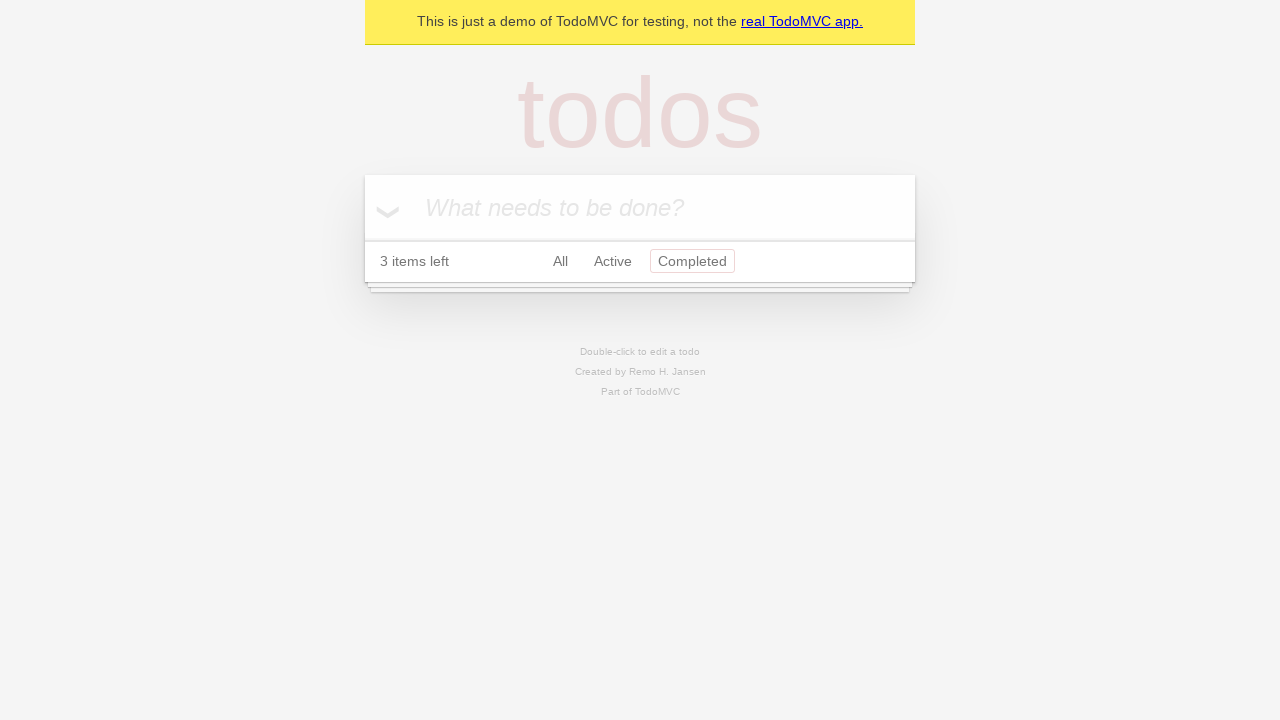